Tests a digital assistant web interface by verifying the page title and navigating through menu options including music, food, and home sections

Starting URL: http://mariagf.github.io

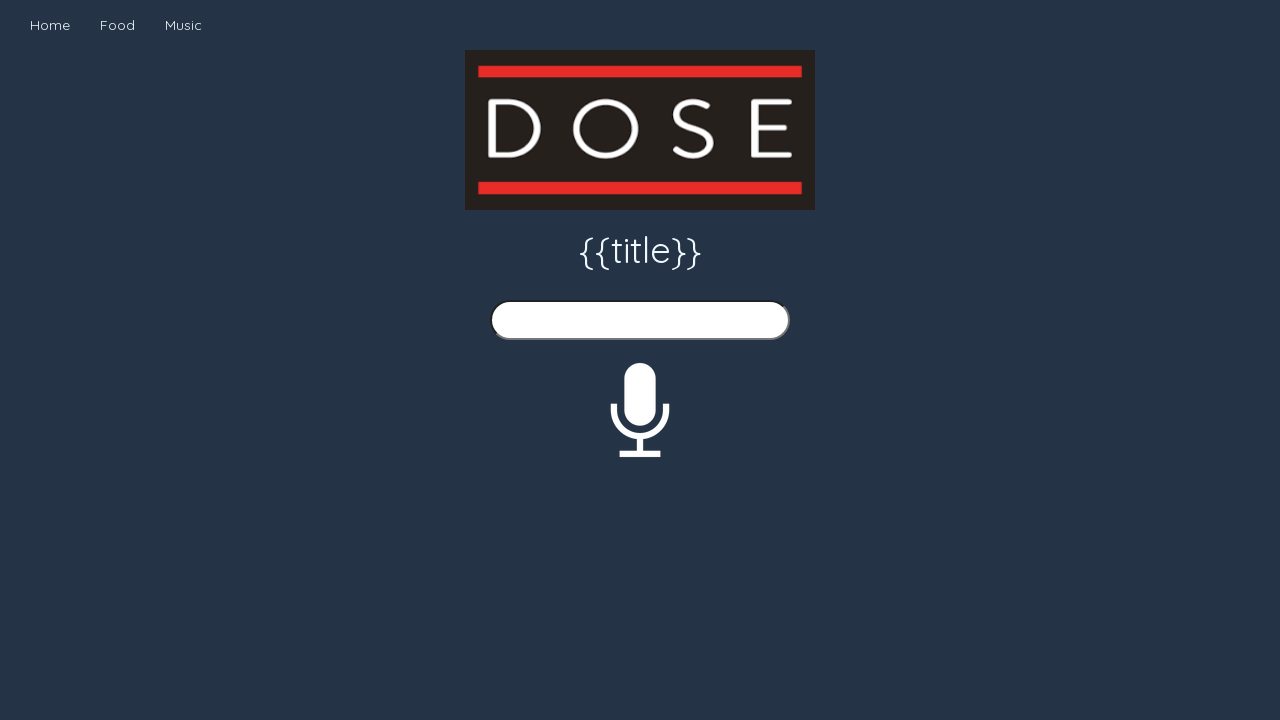

Located title element
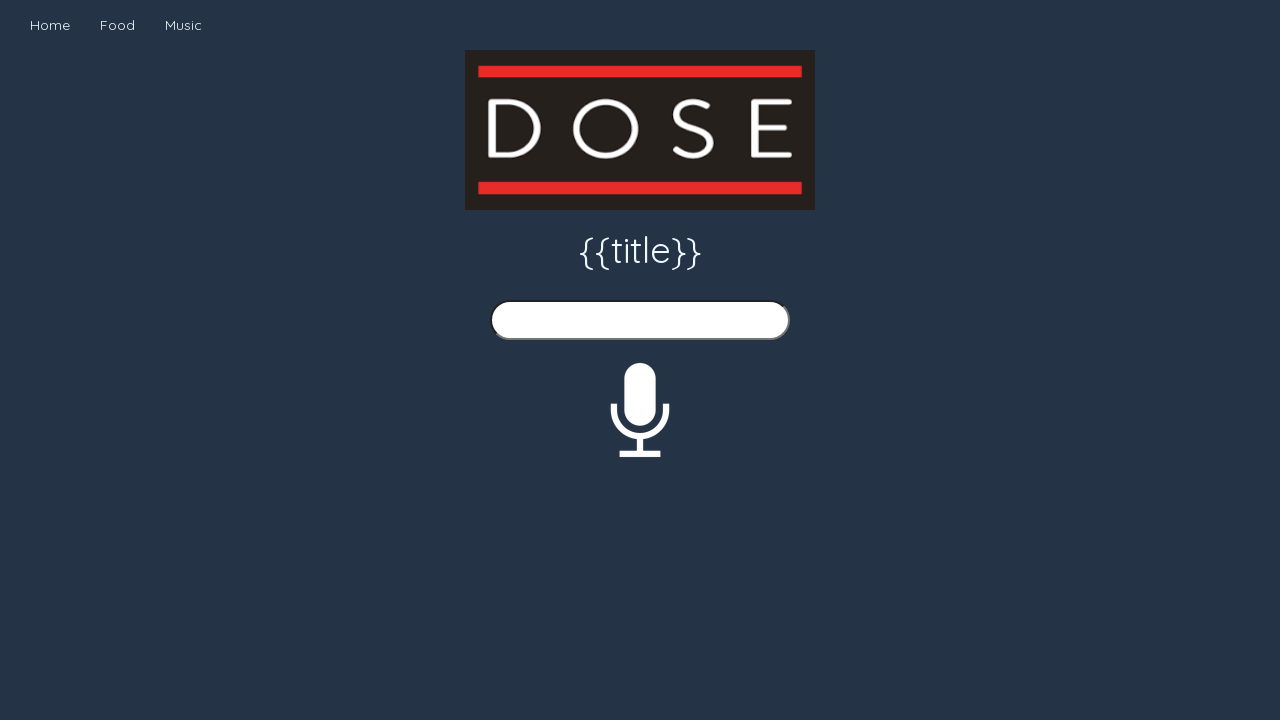

Title element loaded on page
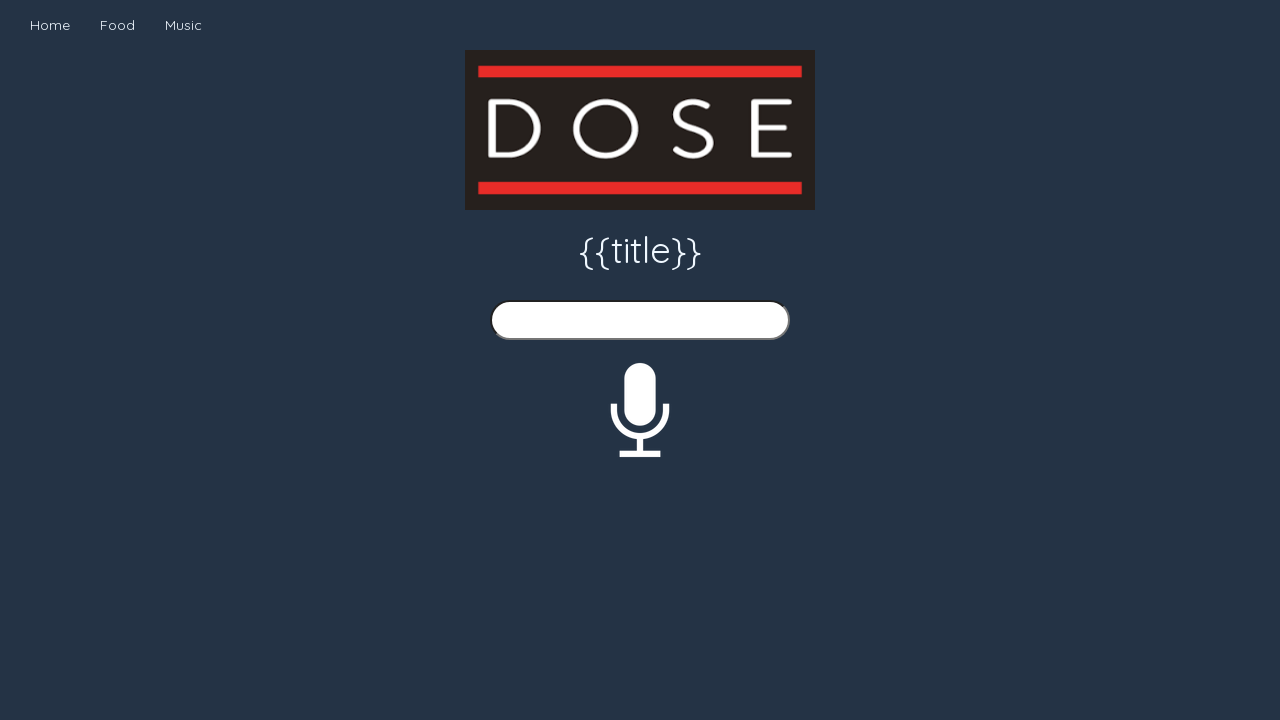

Clicked Music menu option at (184, 25) on #music
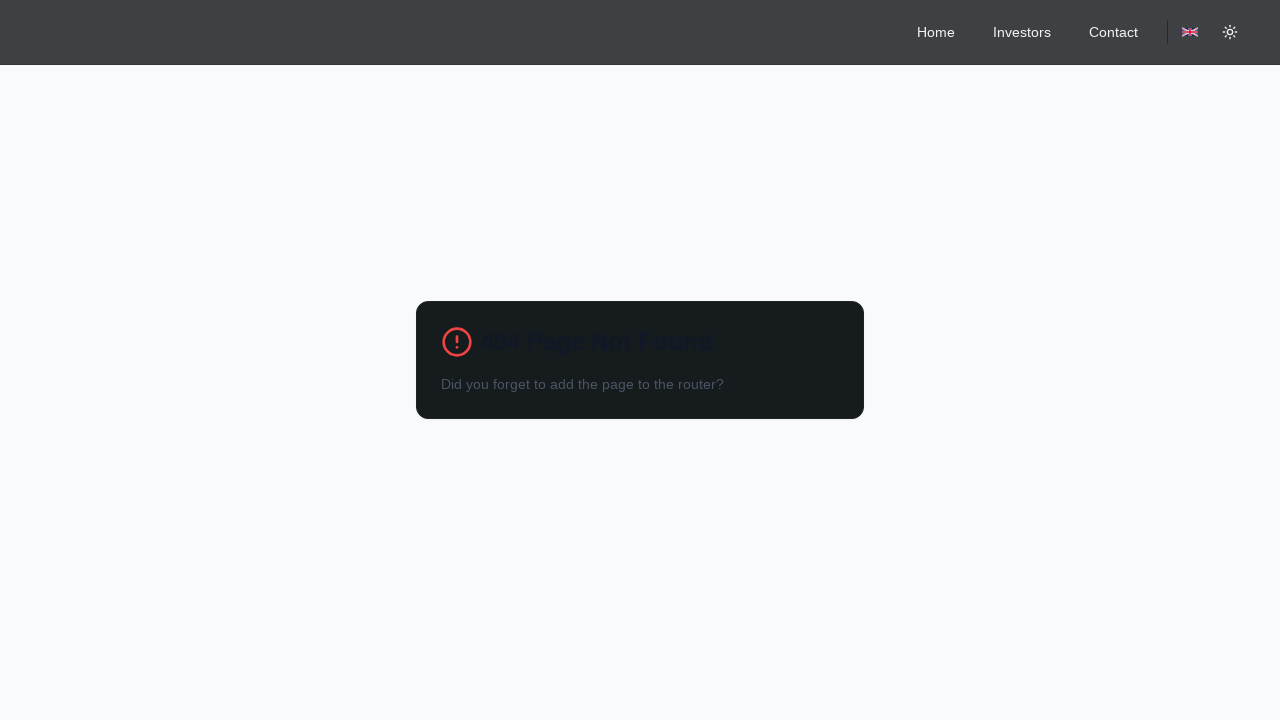

Waited 1 second for Music section to load
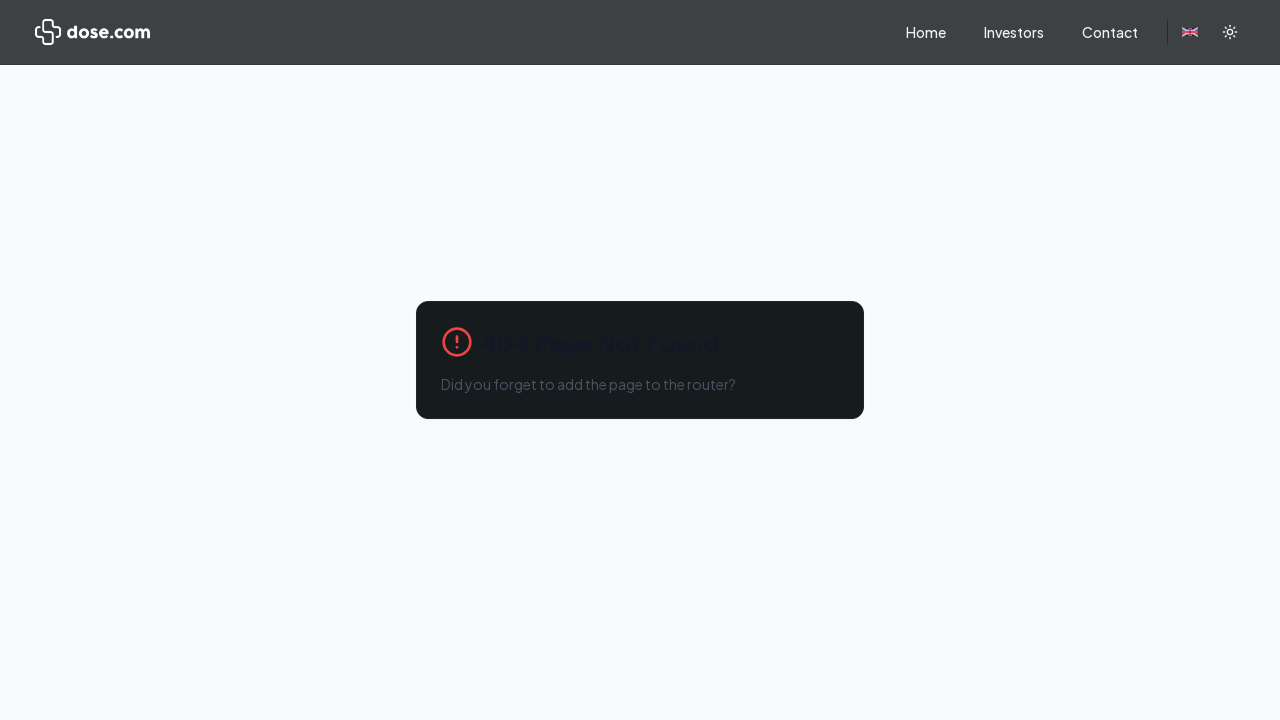

Navigated back to home page
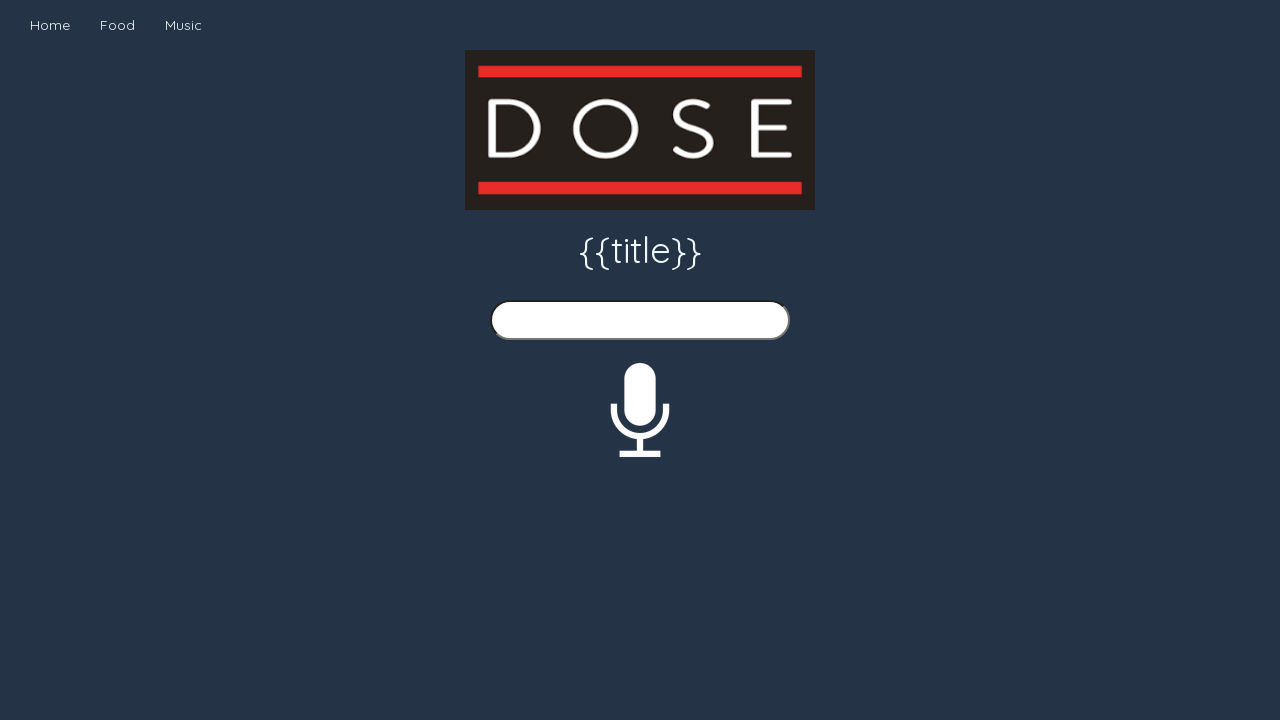

Clicked Food menu option at (118, 25) on #food
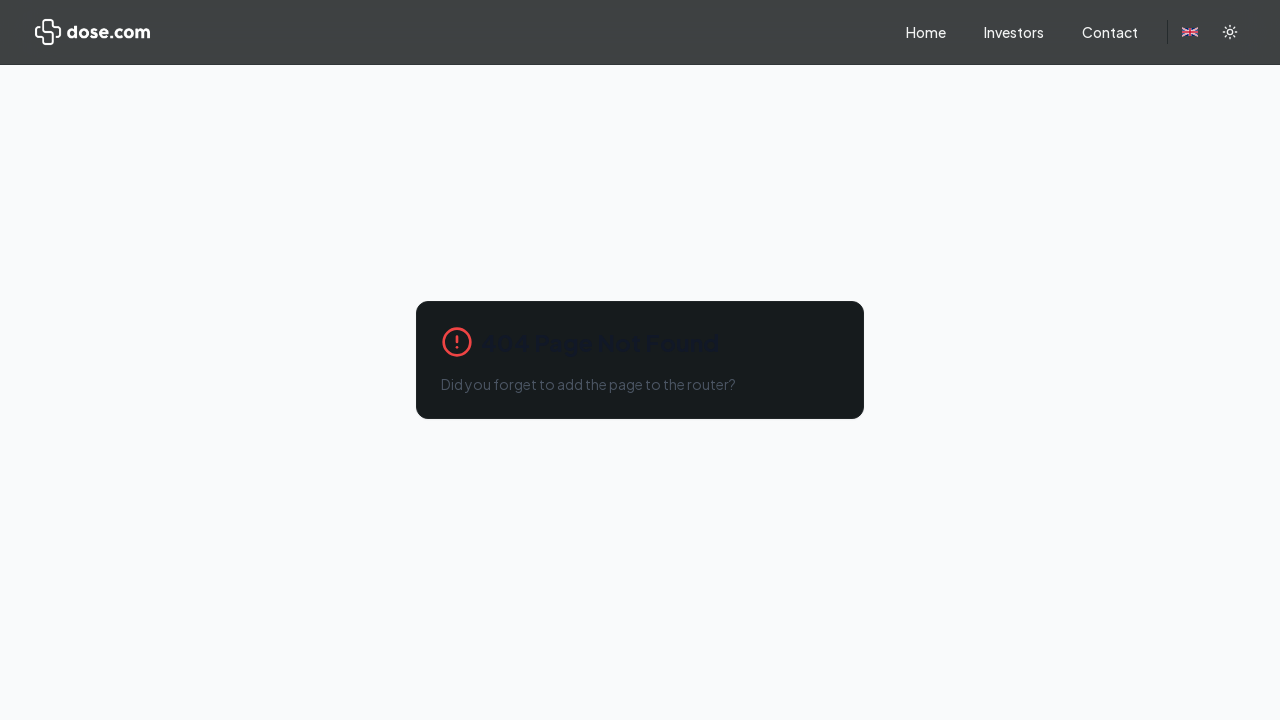

Waited 1 second for Food section to load
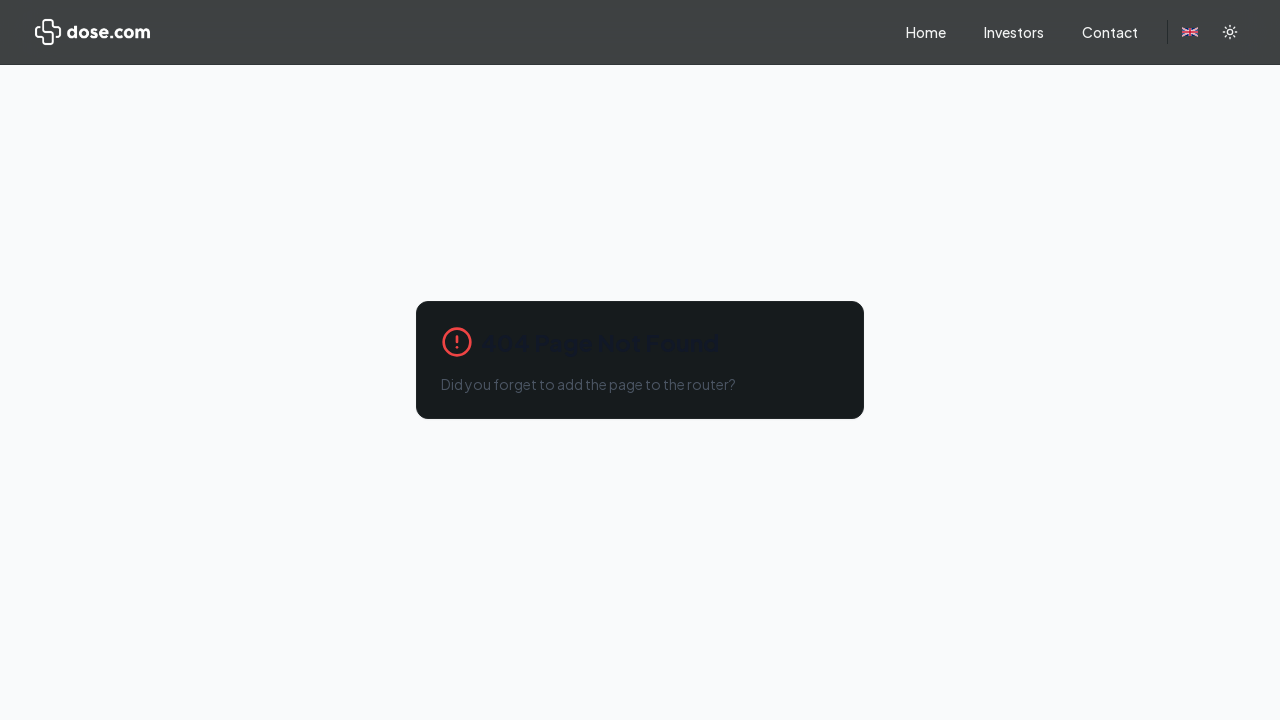

Navigated back to home page
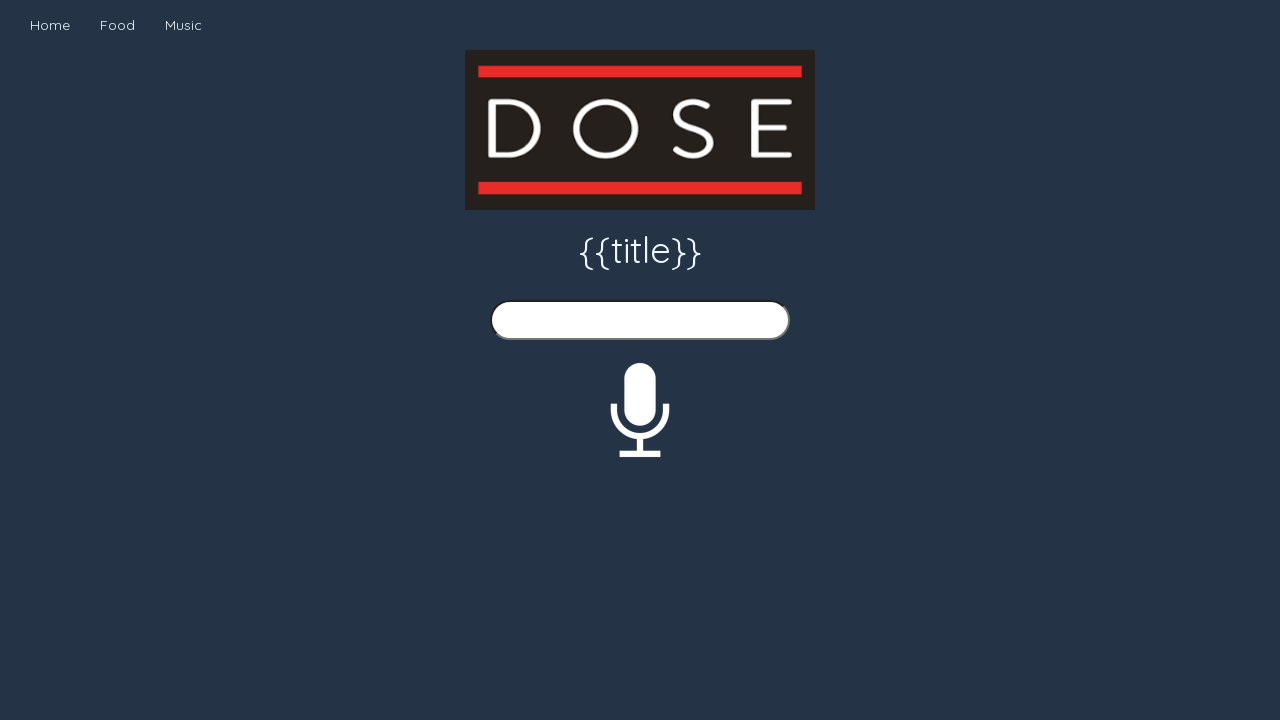

Clicked Home menu option at (50, 25) on #home
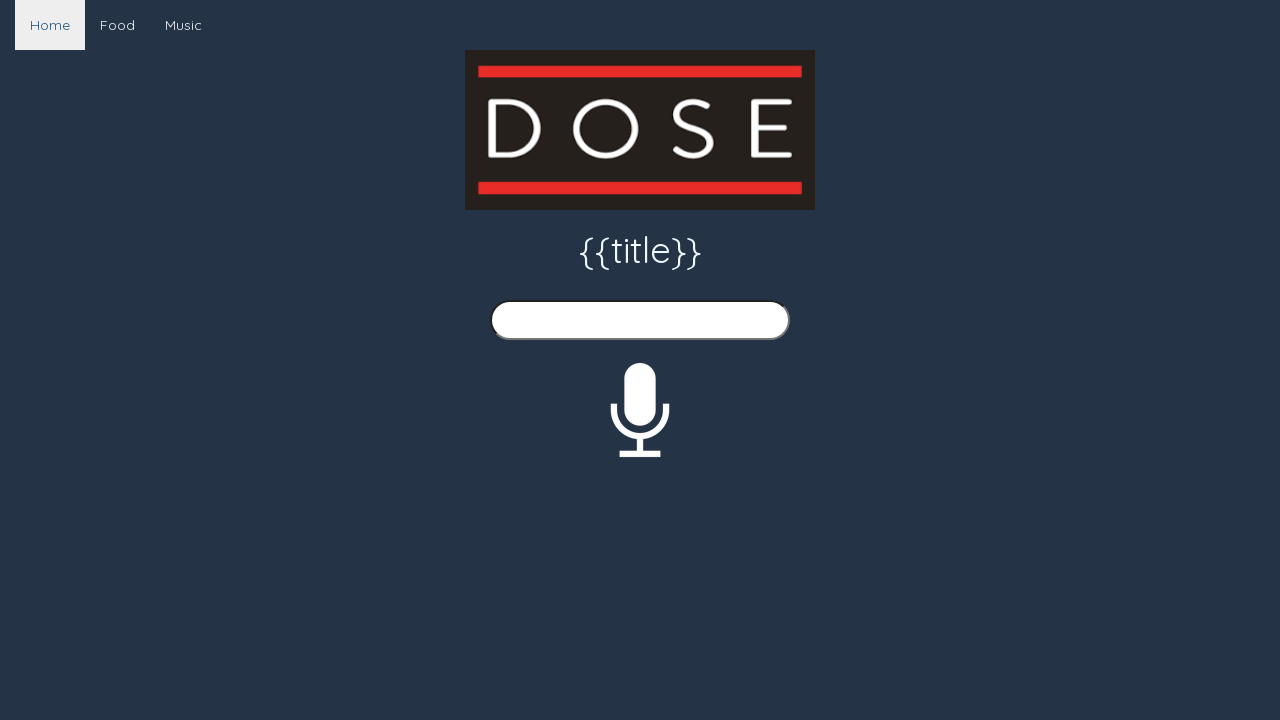

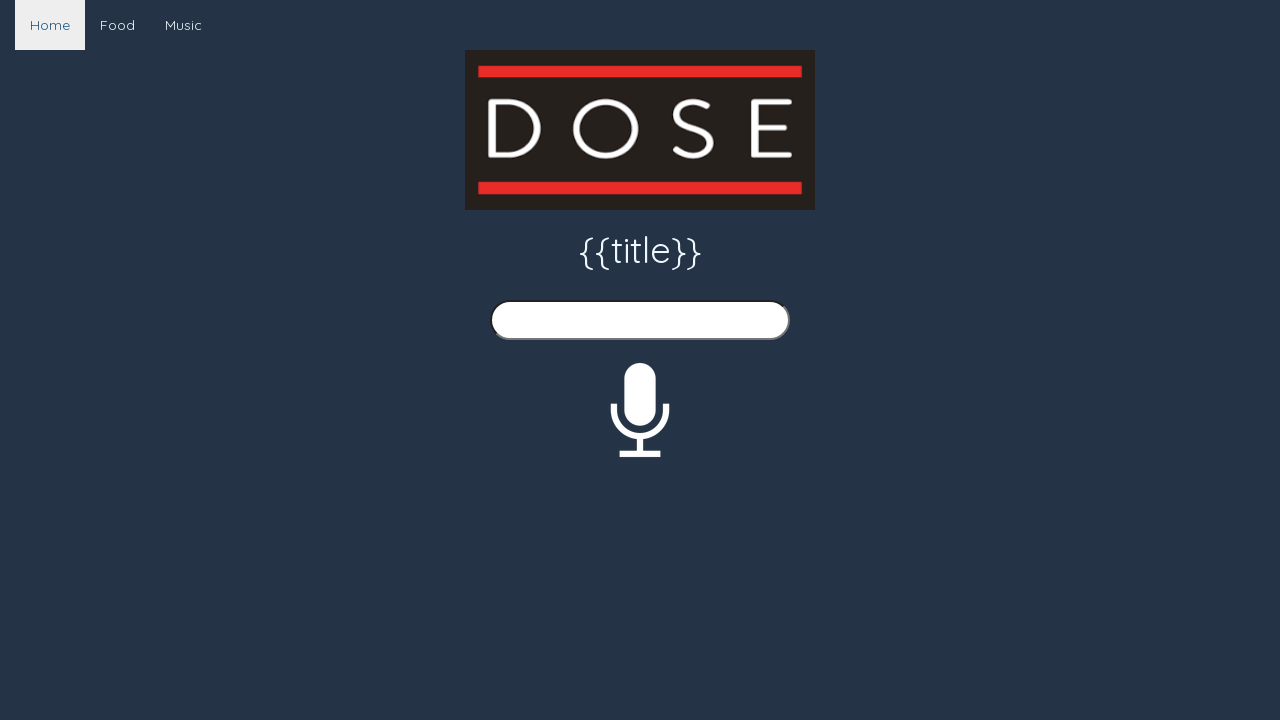